Demonstrates right-click context menu functionality by performing a right-click action on a button element

Starting URL: http://swisnl.github.io/jQuery-contextMenu/demo.html

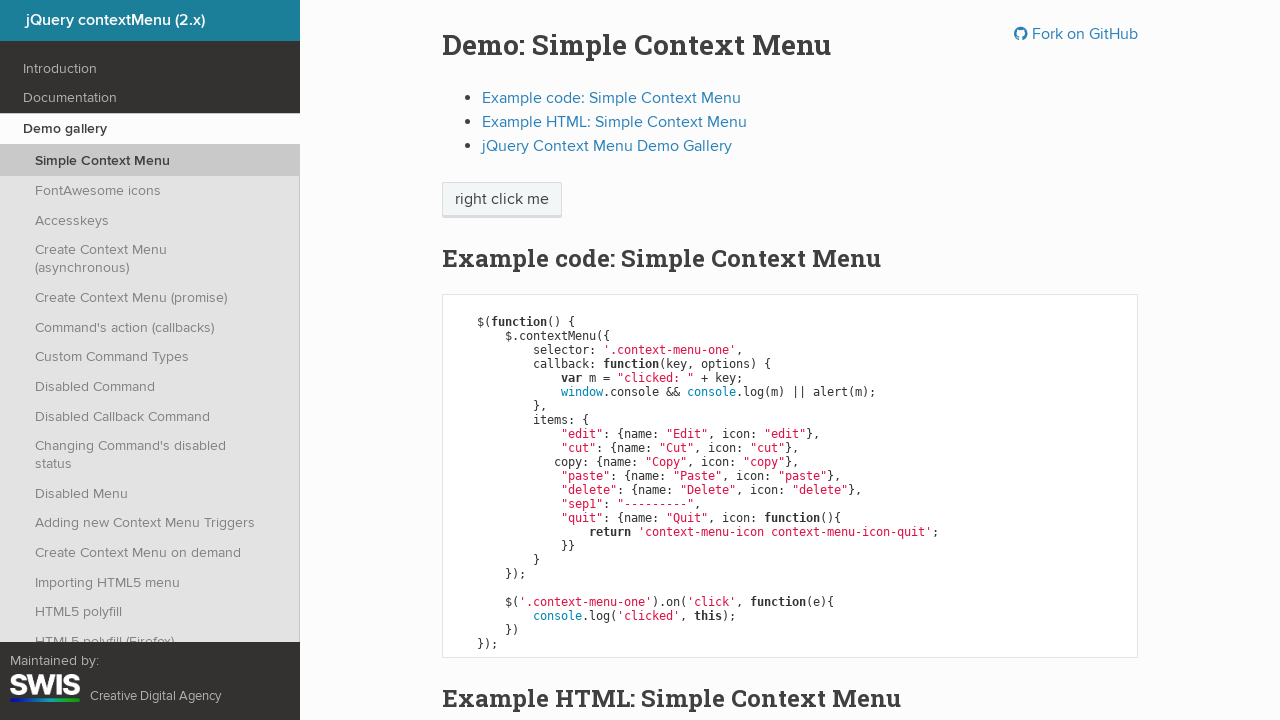

Located the context menu button element
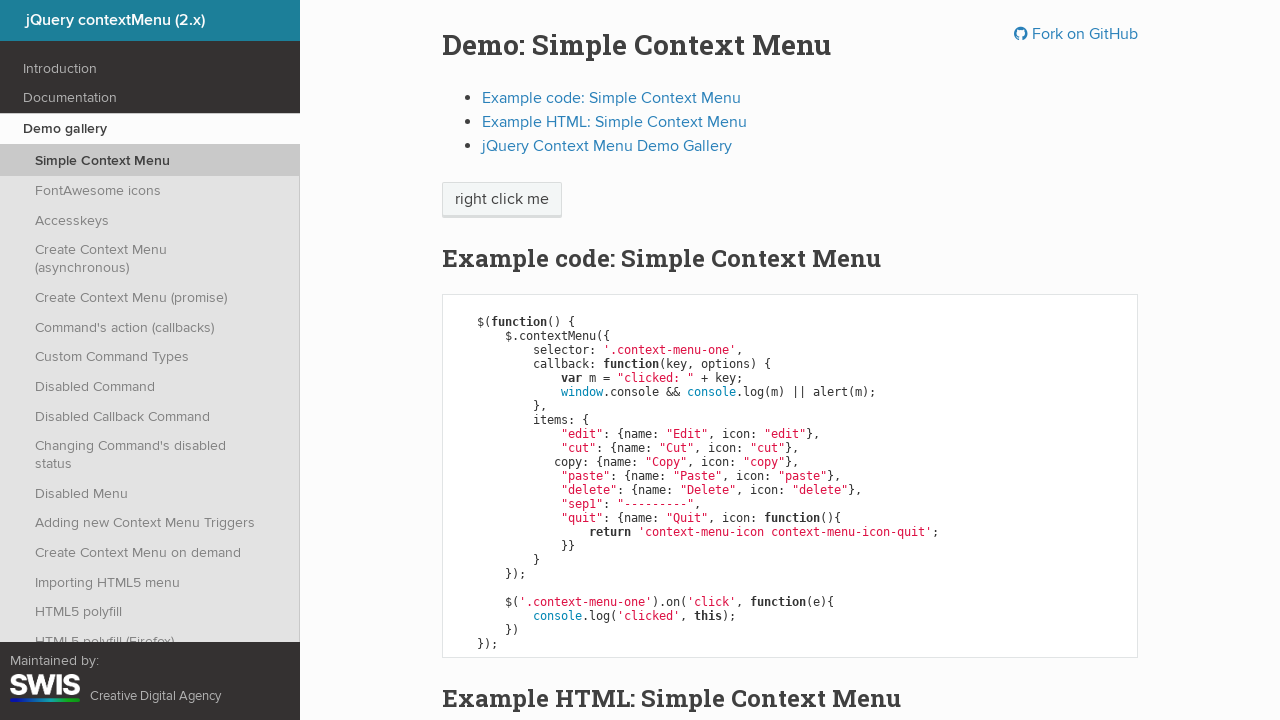

Performed right-click on the context menu button at (502, 200) on xpath=//span[@class='context-menu-one btn btn-neutral']
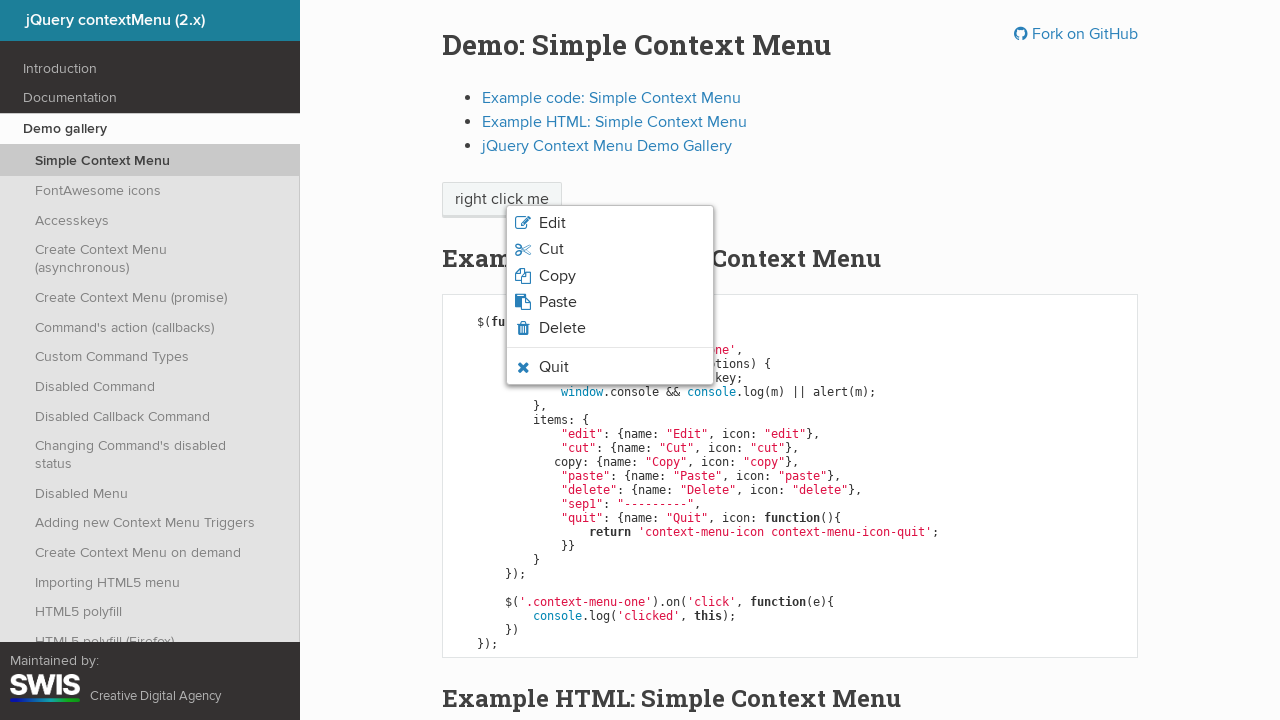

Waited for context menu to appear
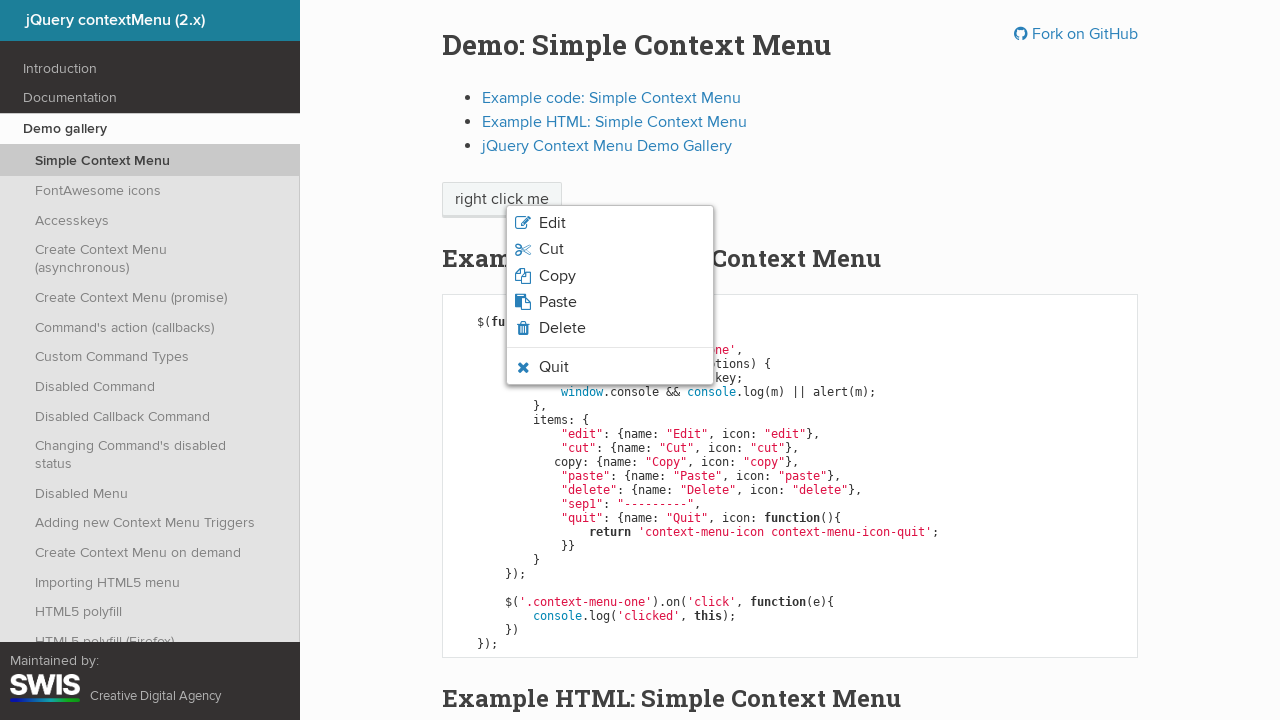

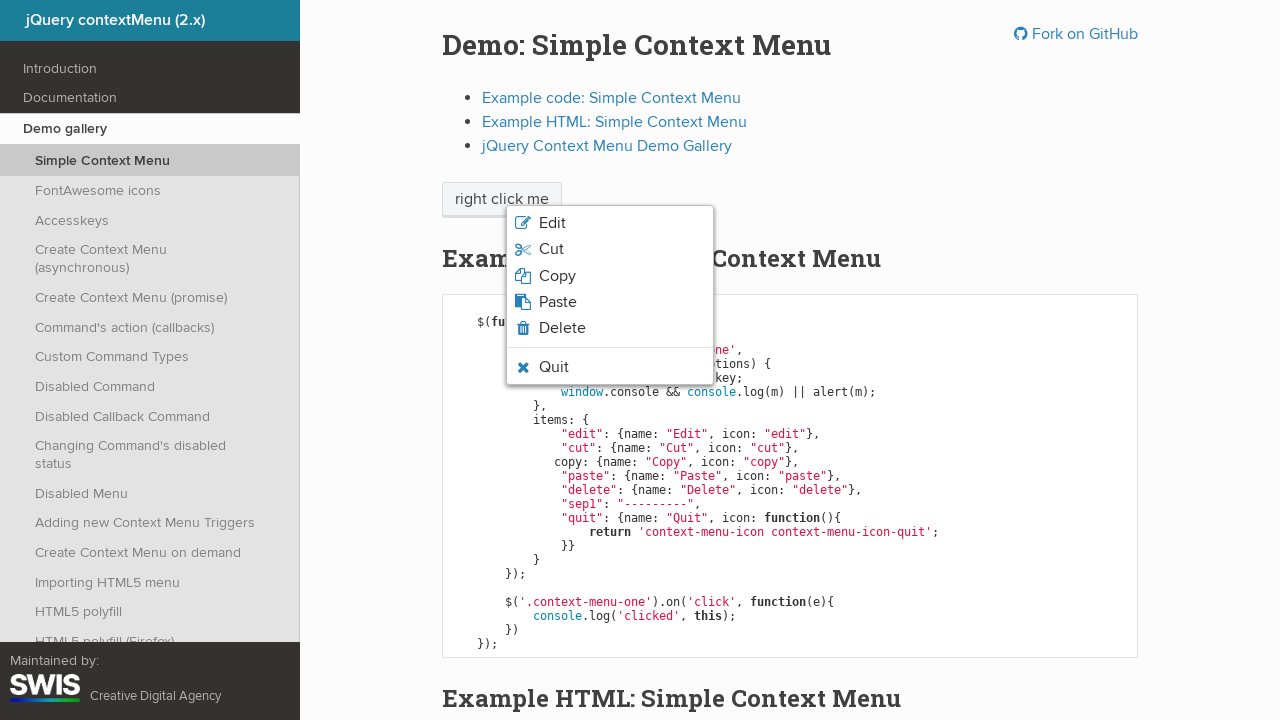